Tests JavaScript information alert by clicking the alert button, accepting the alert, and verifying the result text is displayed

Starting URL: http://practice.cydeo.com/javascript_alerts

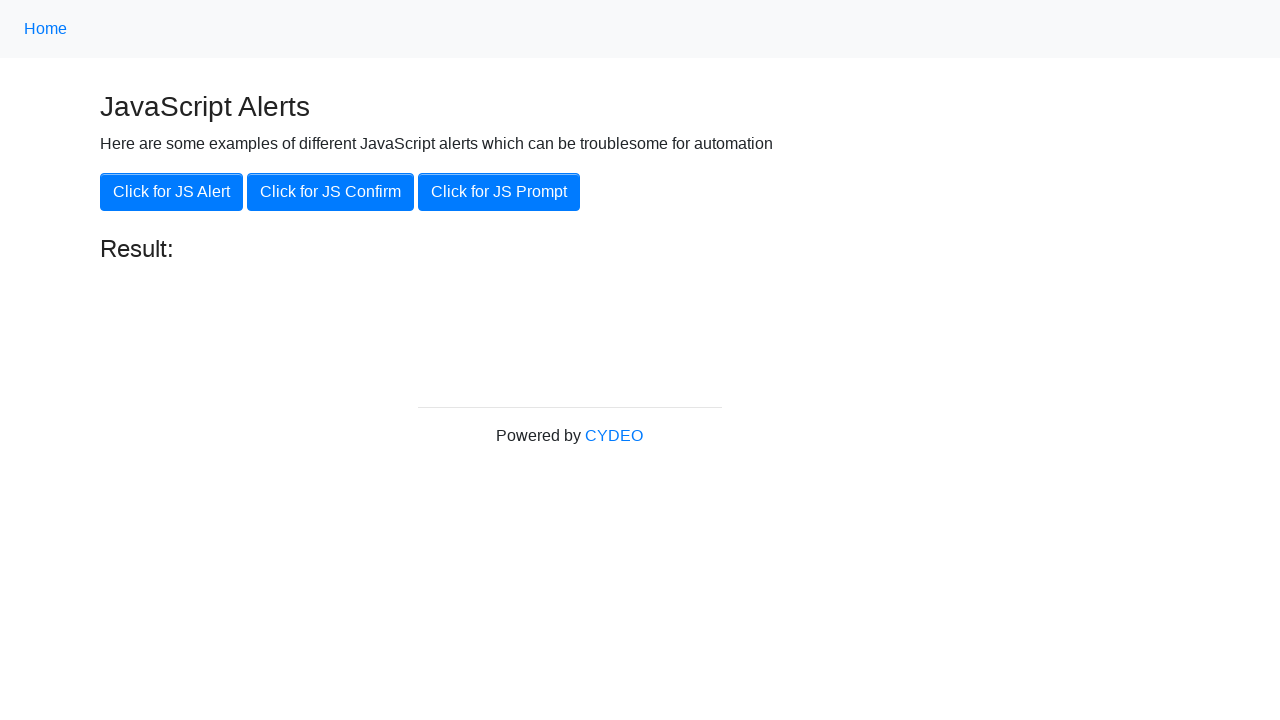

Clicked 'Click for JS Alert' button at (172, 192) on xpath=//button[.='Click for JS Alert']
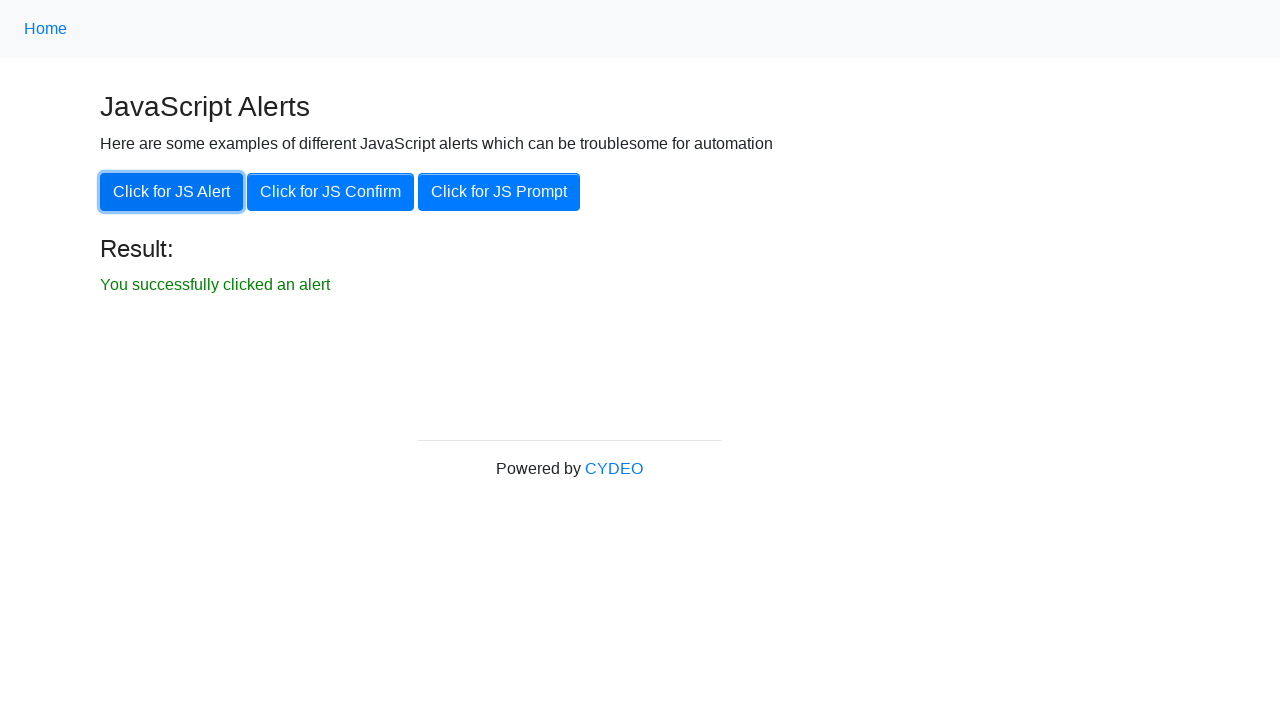

Set up dialog handler to accept alert
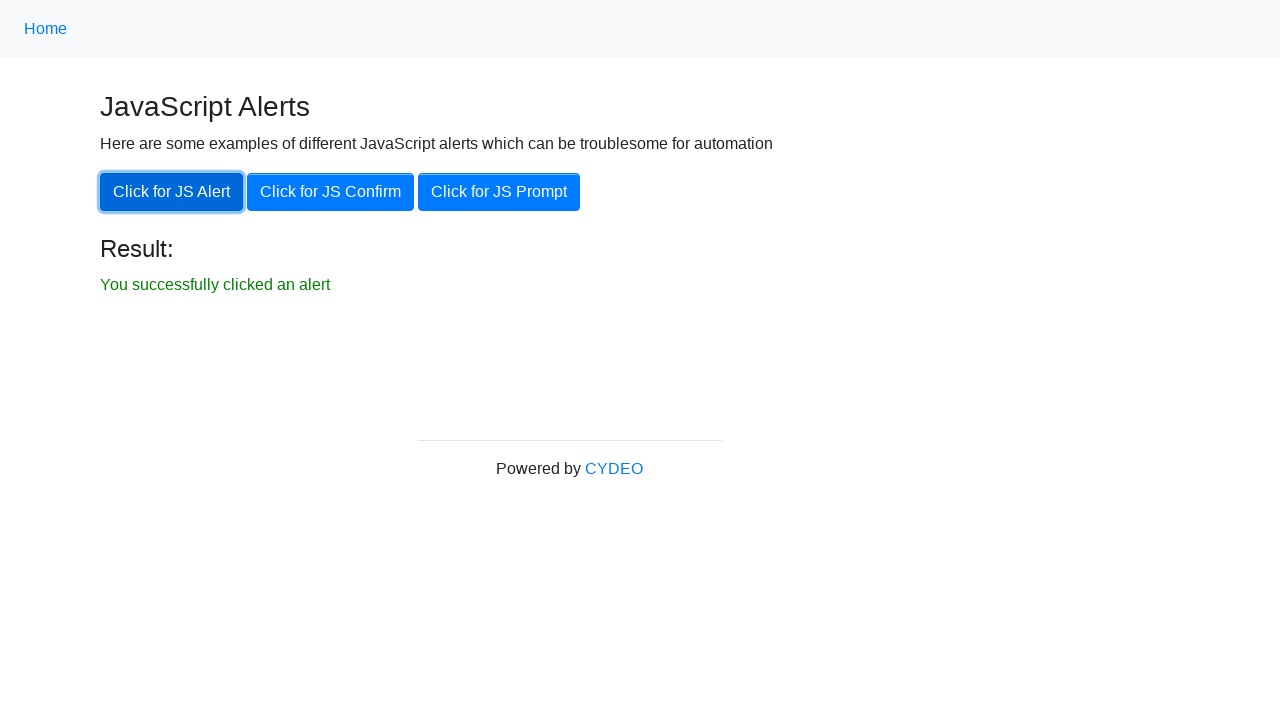

Located result text element
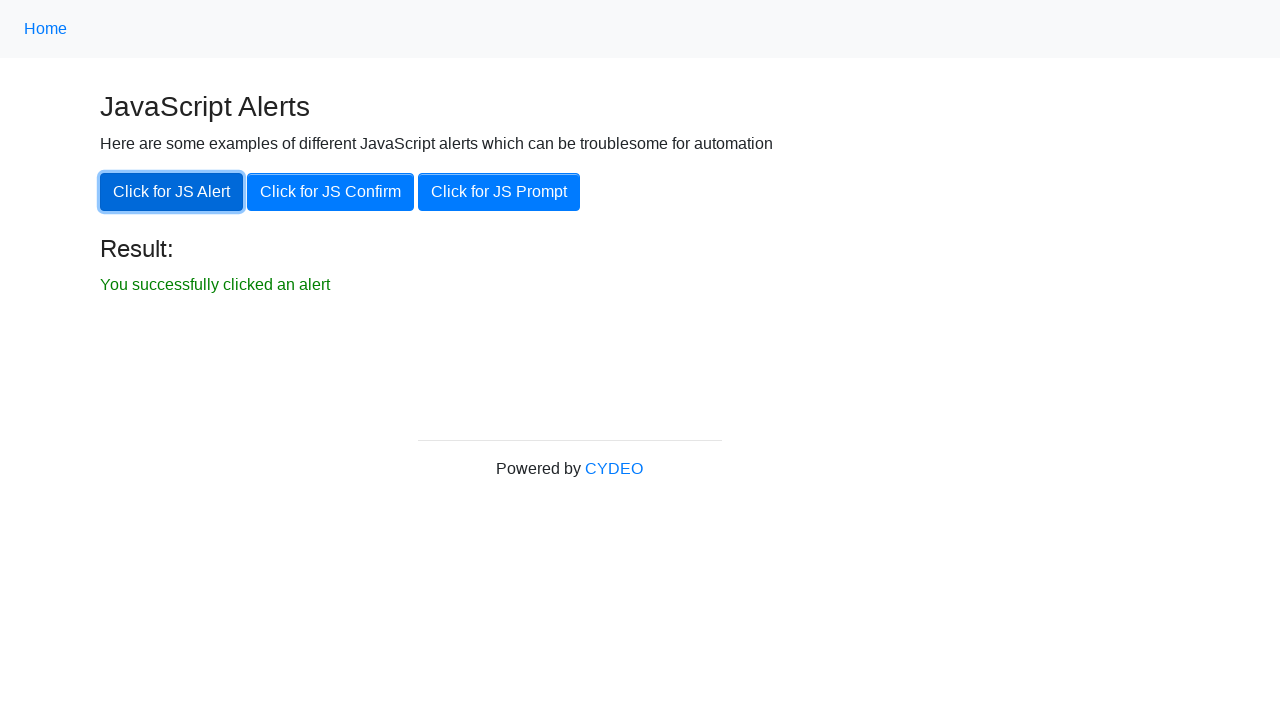

Result text became visible
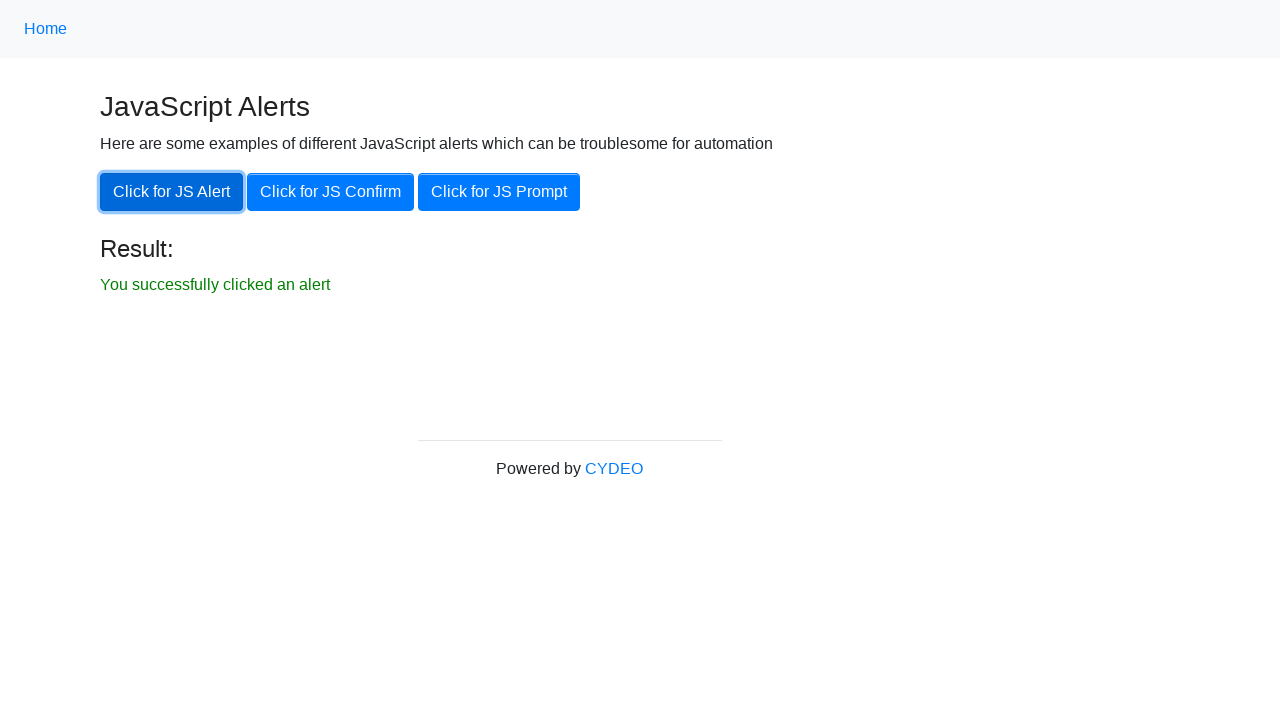

Verified result text is visible
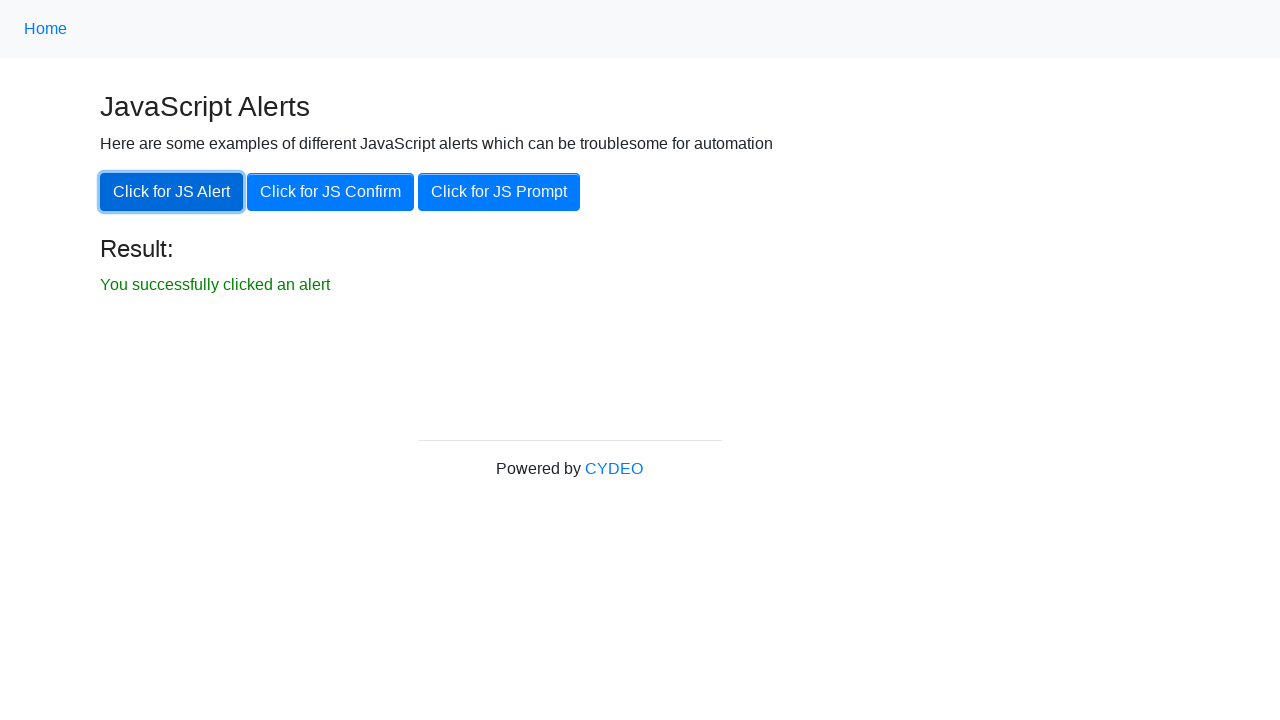

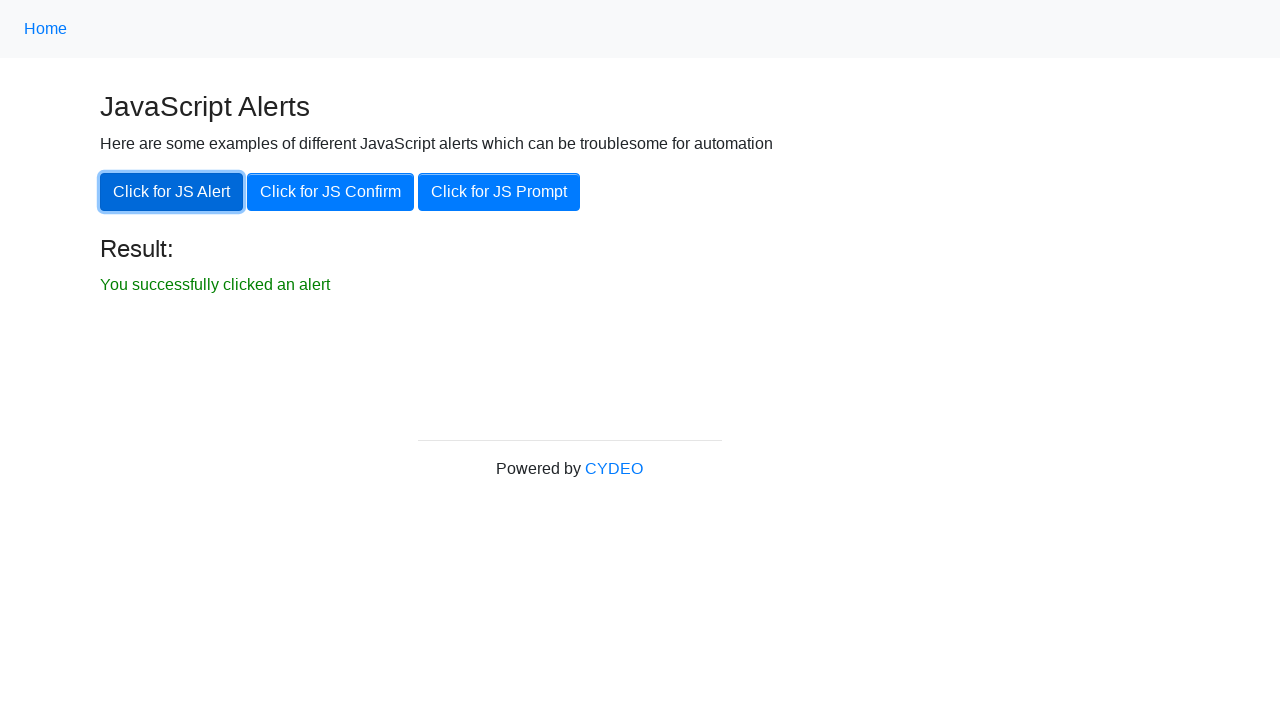